Tests sorting the Due column in descending order by clicking the column header twice

Starting URL: http://the-internet.herokuapp.com/tables

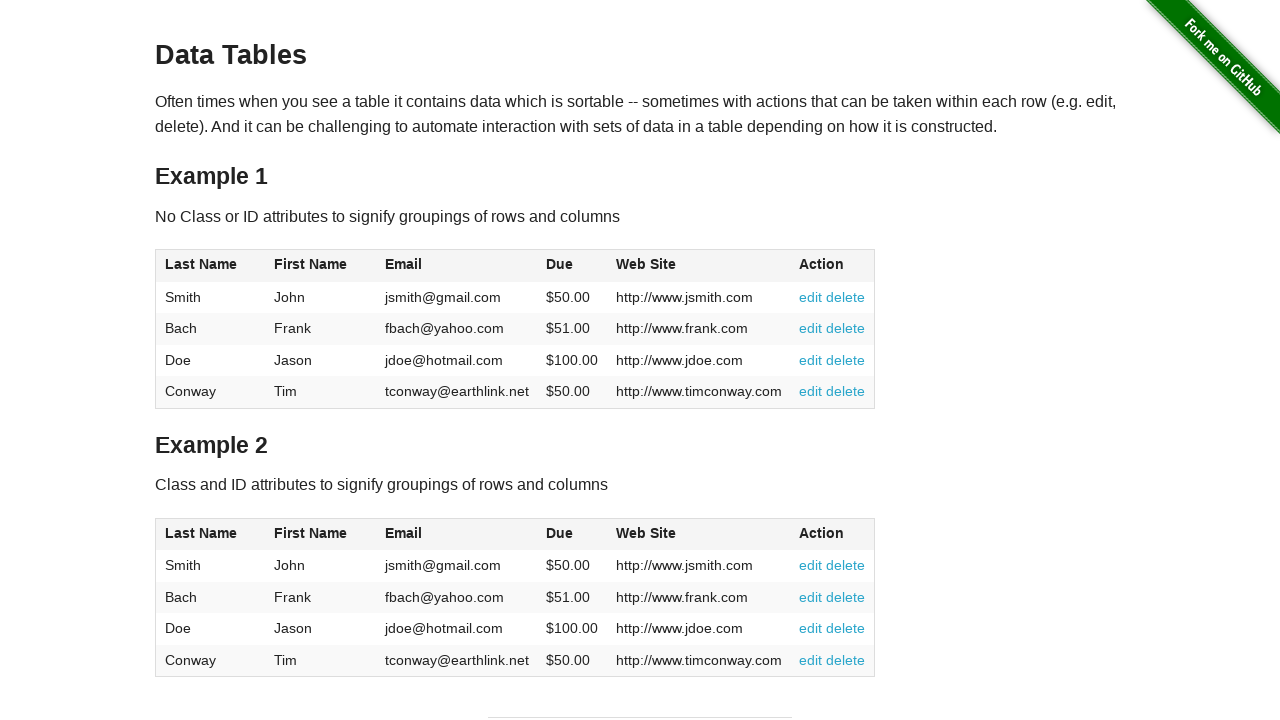

Clicked Due column header first time at (572, 266) on #table1 thead tr th:nth-of-type(4)
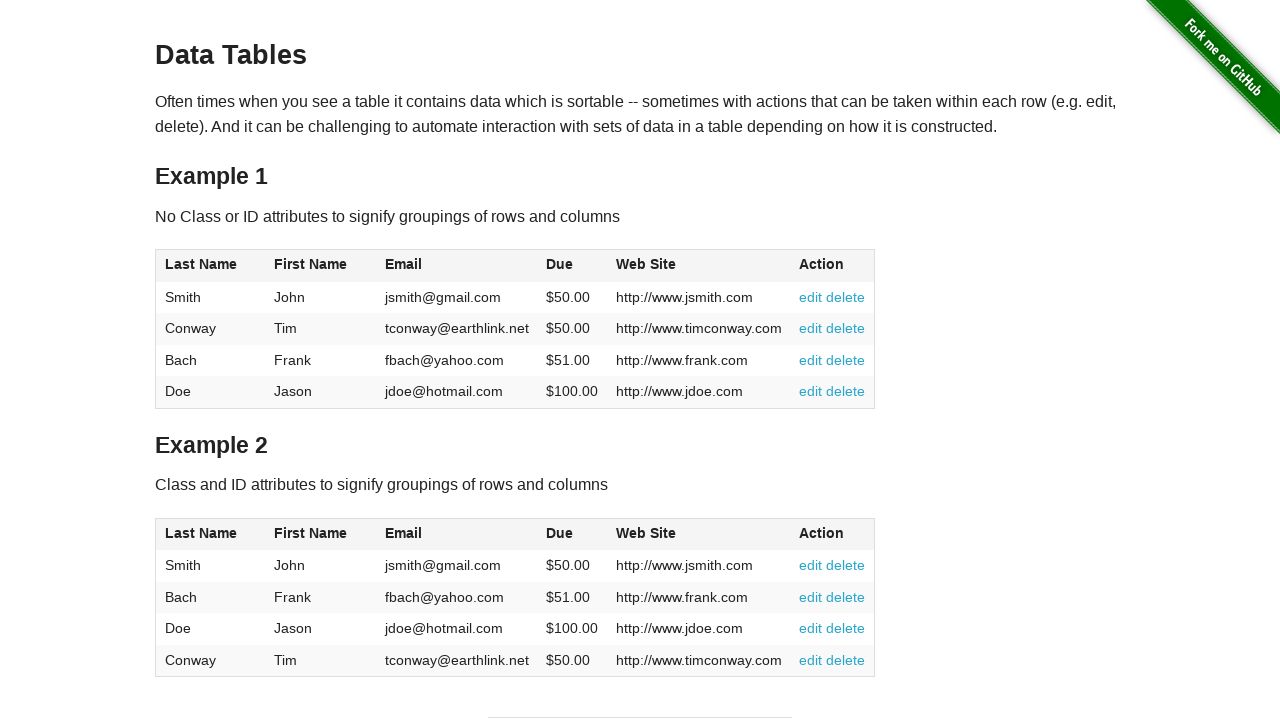

Clicked Due column header second time to sort descending at (572, 266) on #table1 thead tr th:nth-of-type(4)
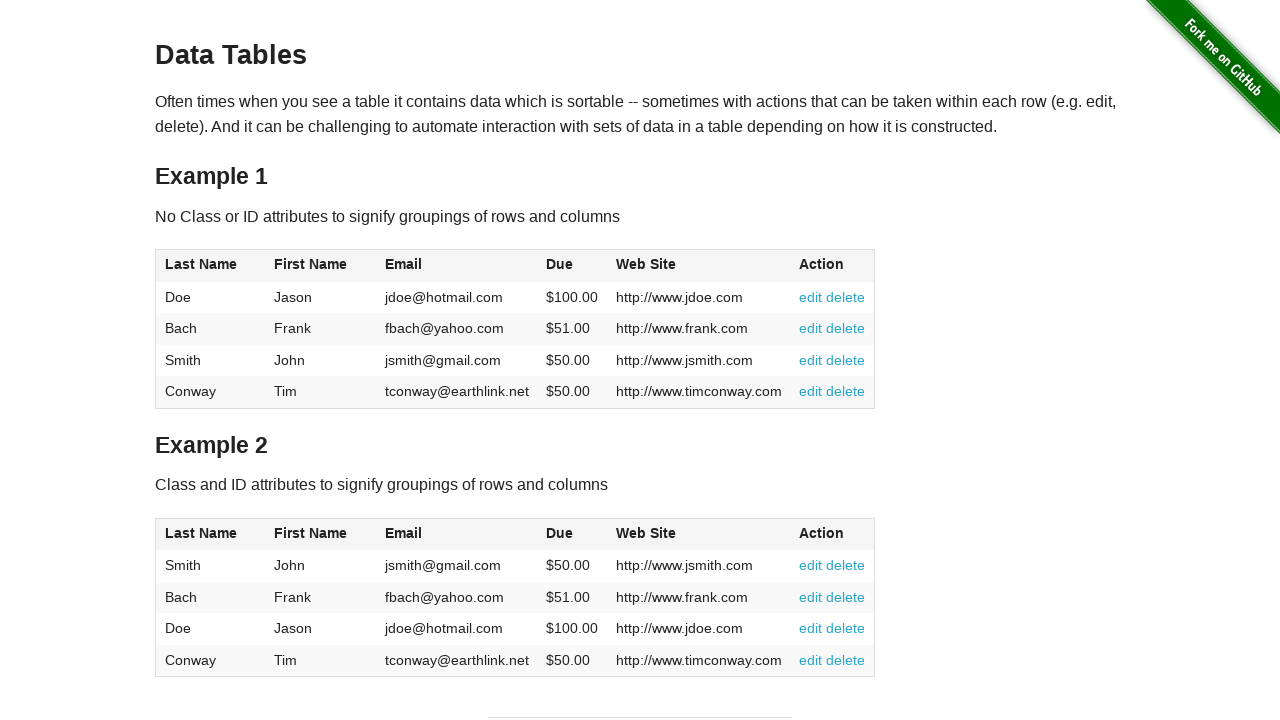

Due column values loaded in table
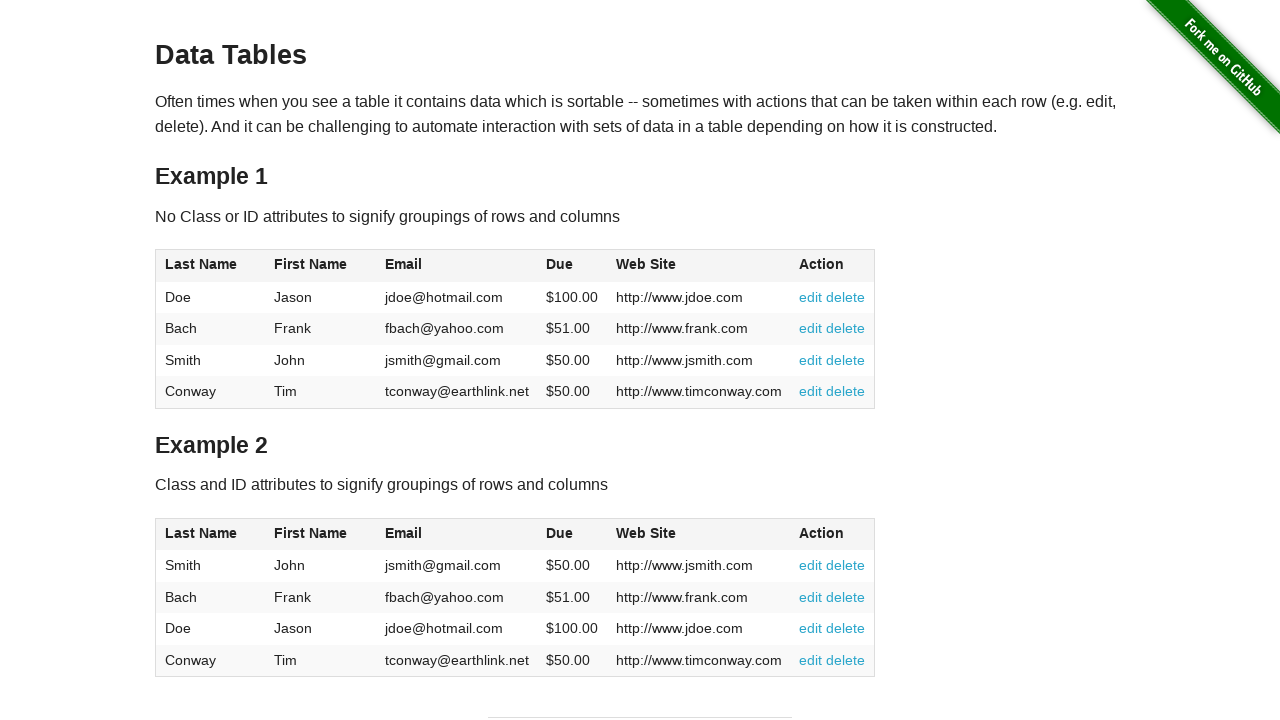

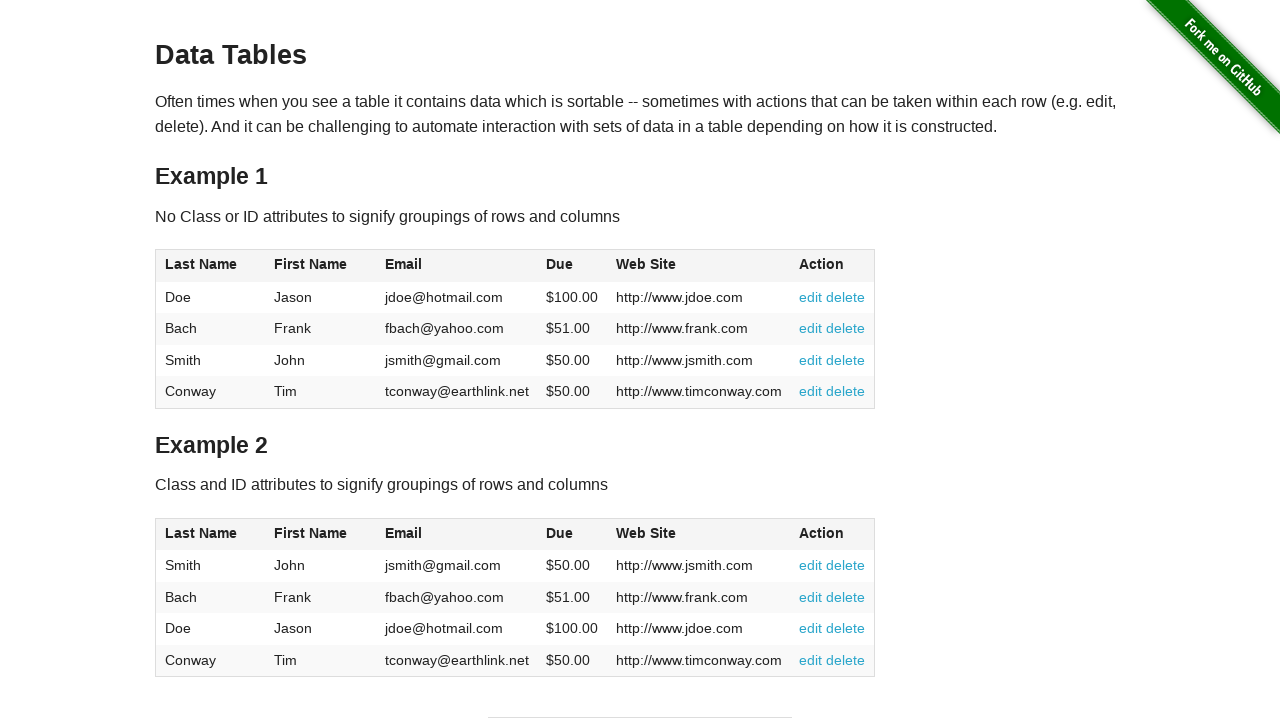